Tests scroll functionality by scrolling to a specific element (show-textbox) on the automation practice page using JavaScript scroll into view

Starting URL: https://rahulshettyacademy.com/AutomationPractice/

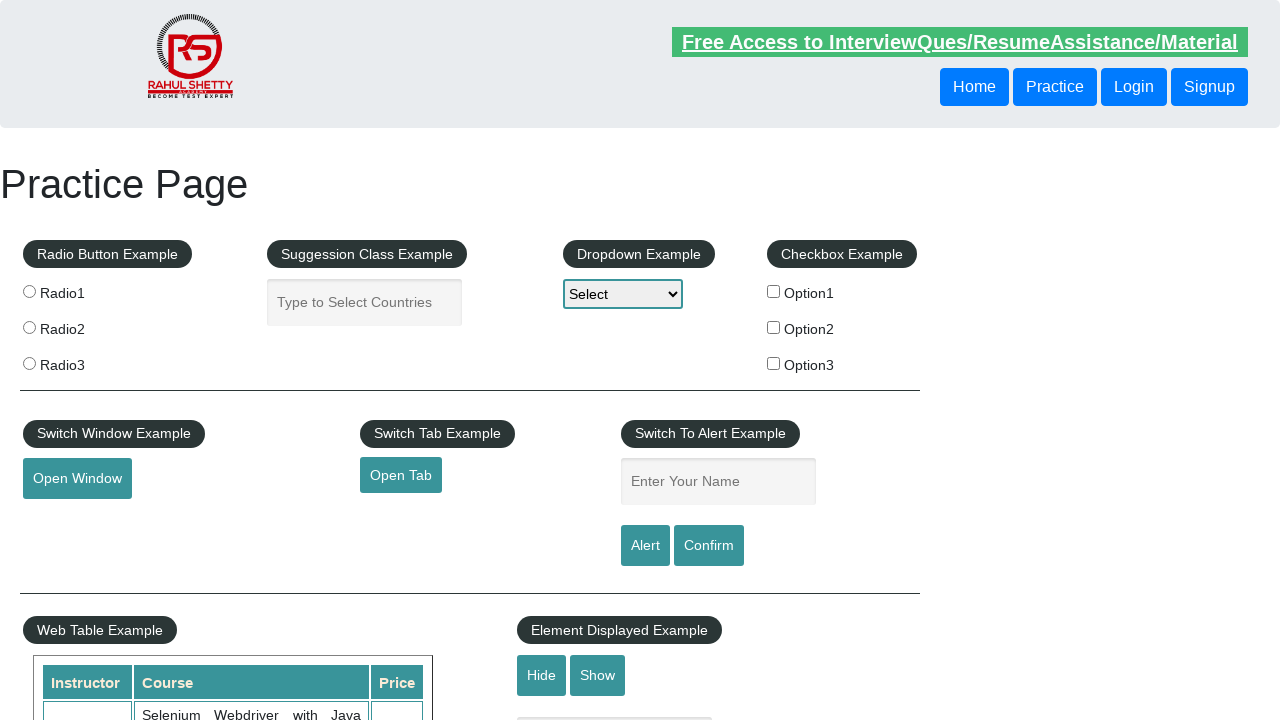

Located the show-textbox element on the automation practice page
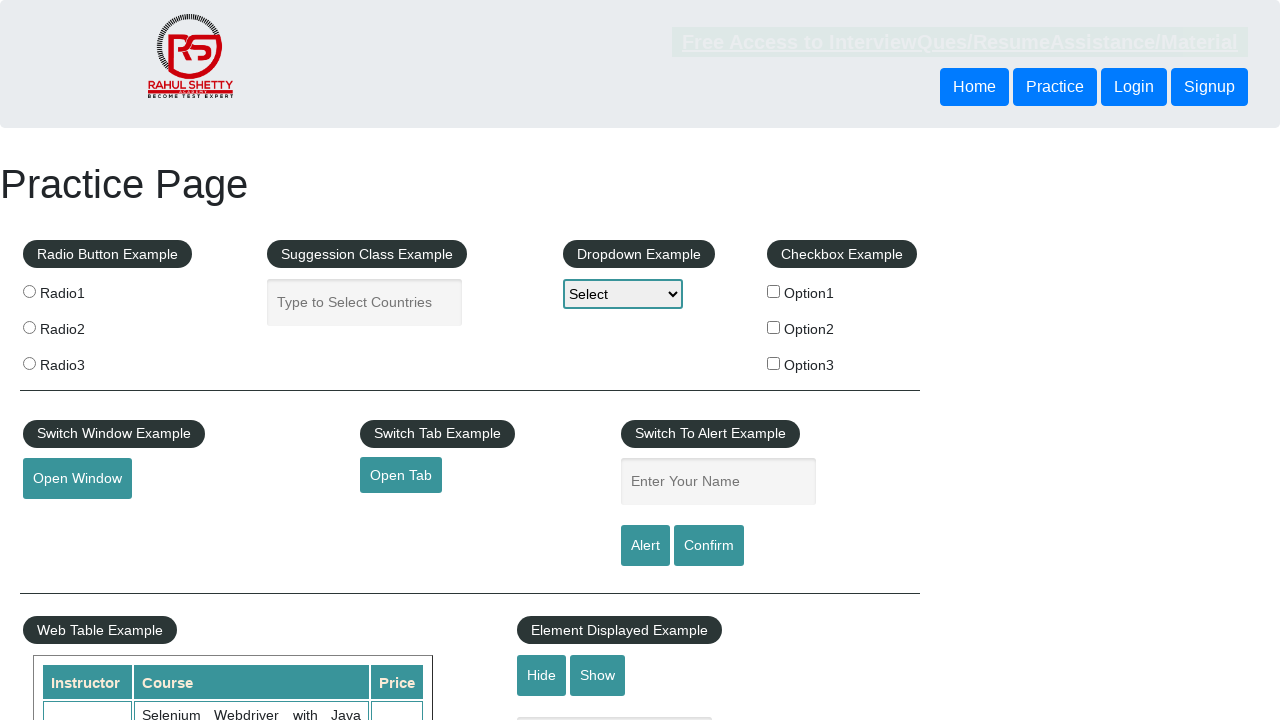

Scrolled the show-textbox element into view using scroll_into_view_if_needed()
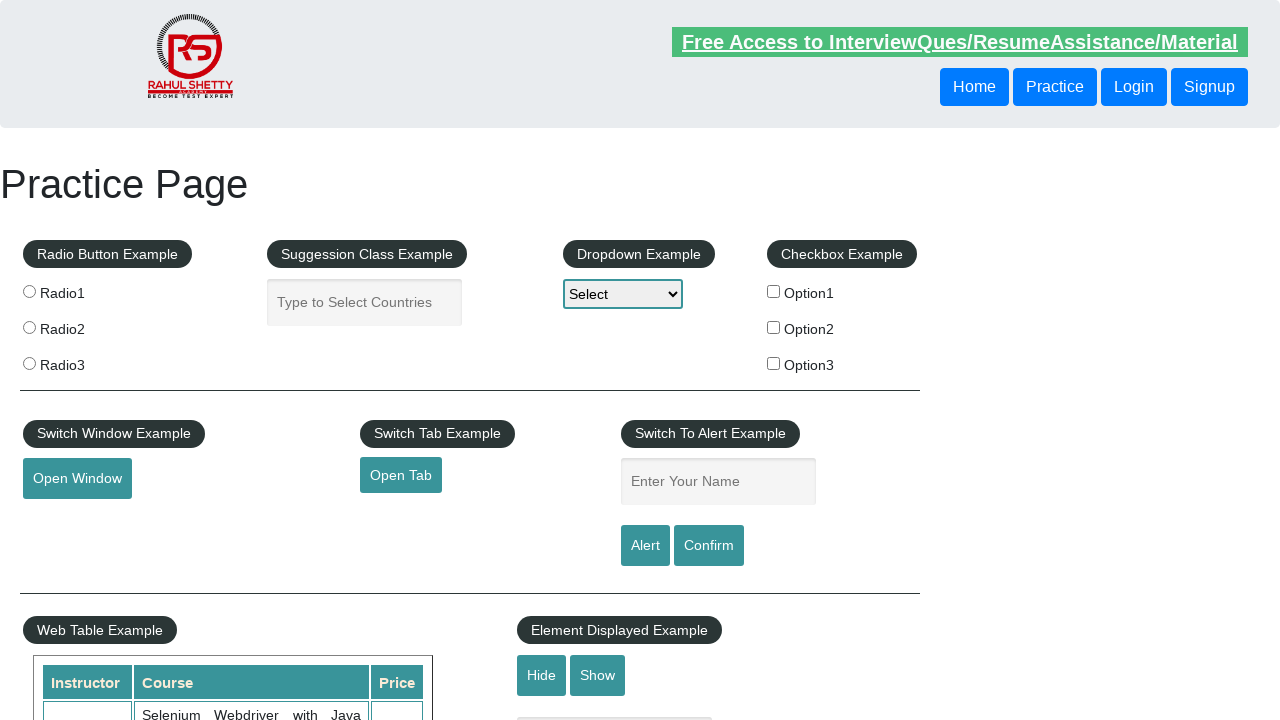

Waited 500ms for scroll animation to complete
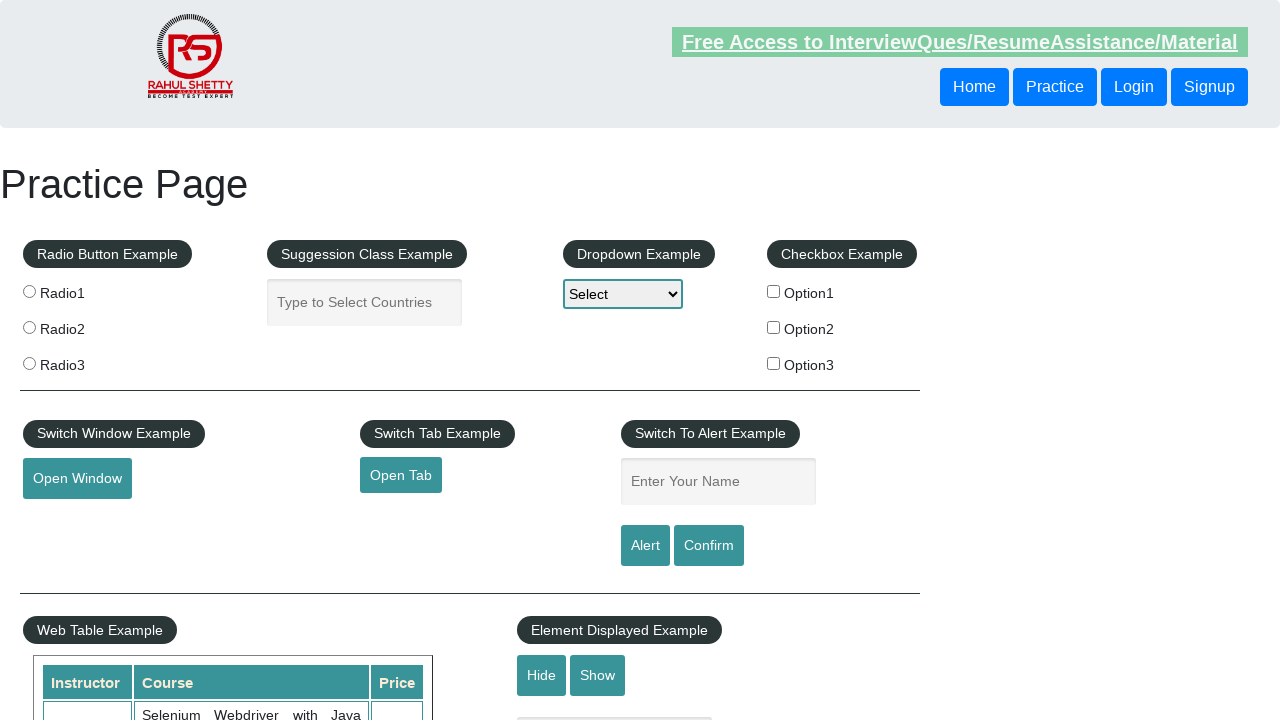

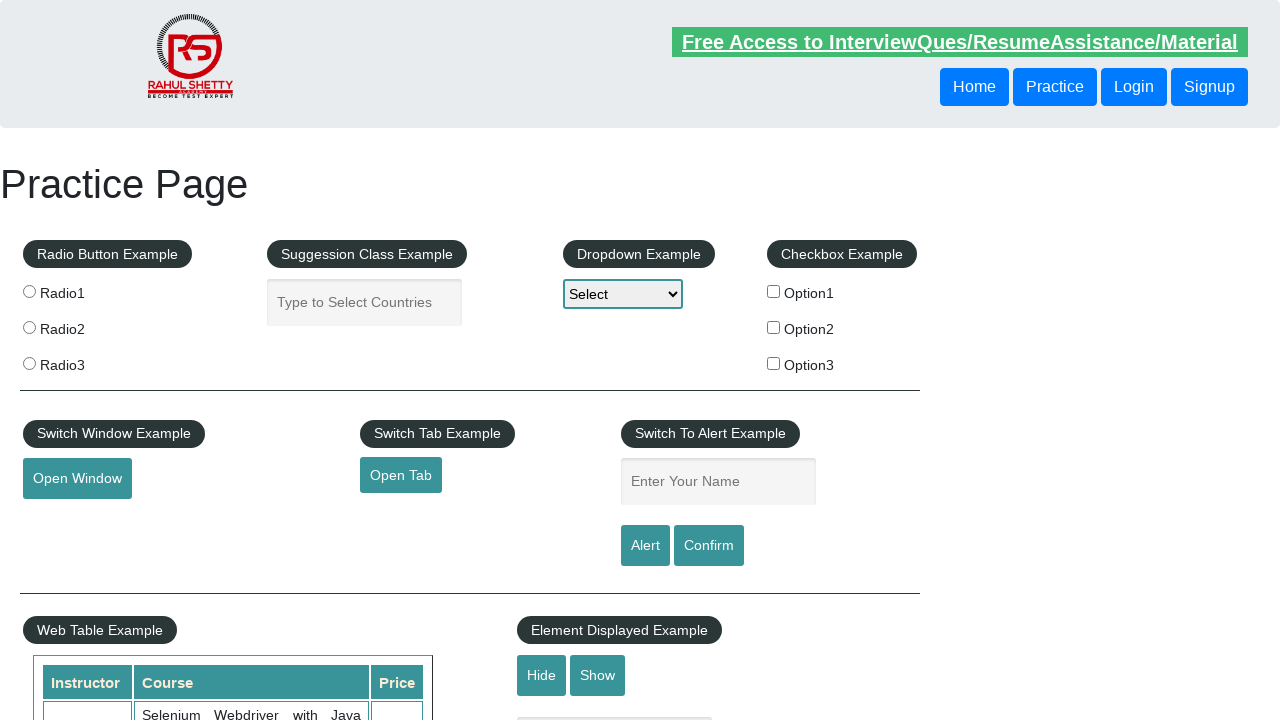